Tests dynamic loading functionality by clicking a Start button and waiting for a hidden element to become visible, then verifying the text "Hello World!" appears.

Starting URL: https://the-internet.herokuapp.com/dynamic_loading/1

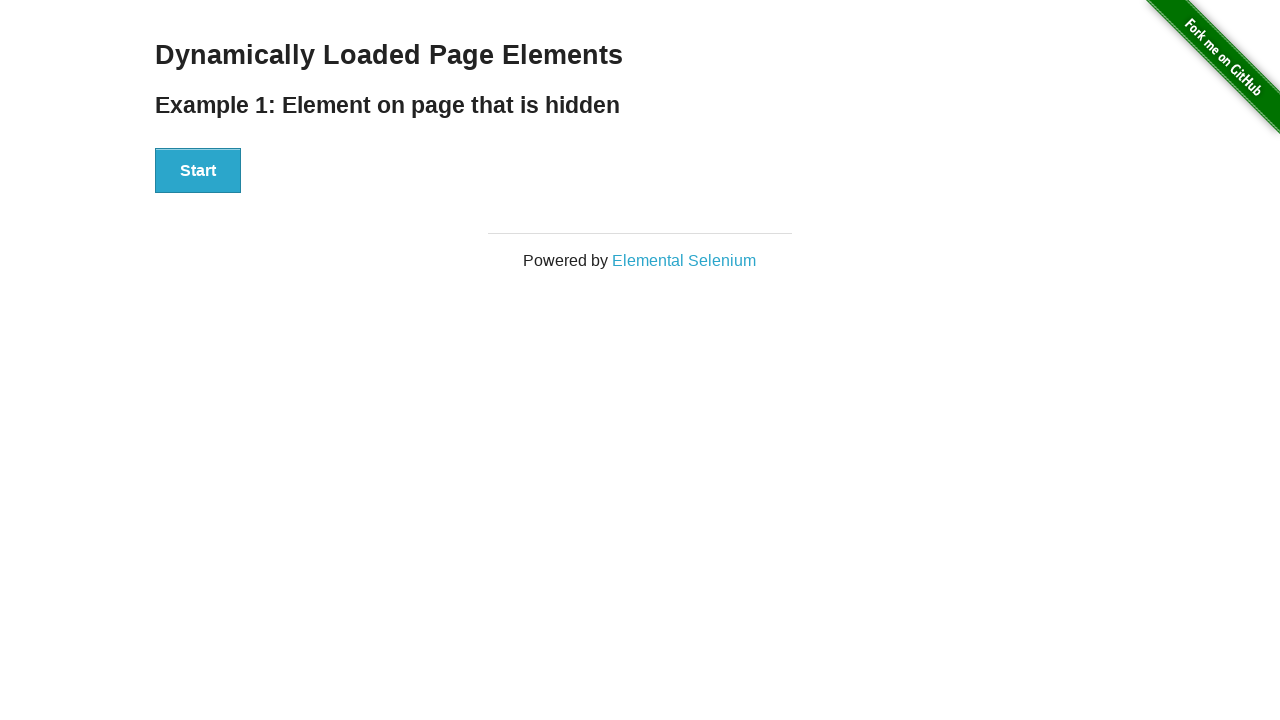

Clicked Start button to trigger dynamic loading at (198, 171) on xpath=//div[@id='start']/button
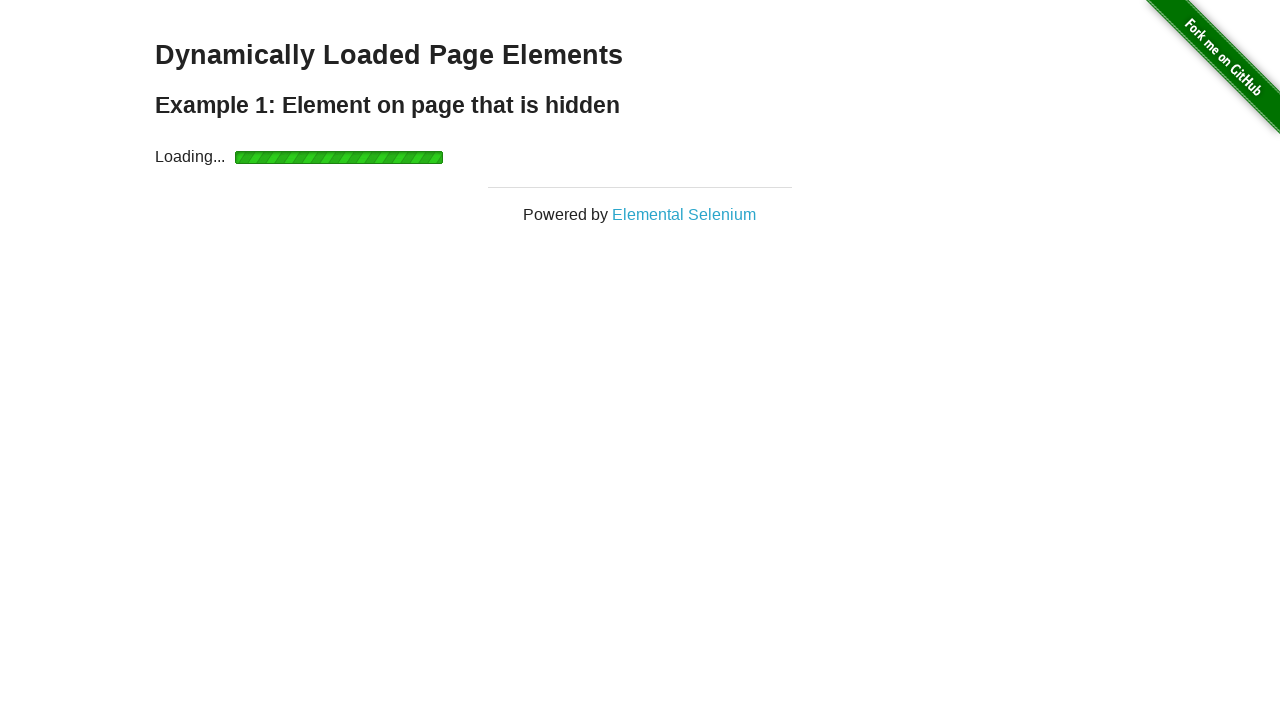

Waited for finish element to become visible
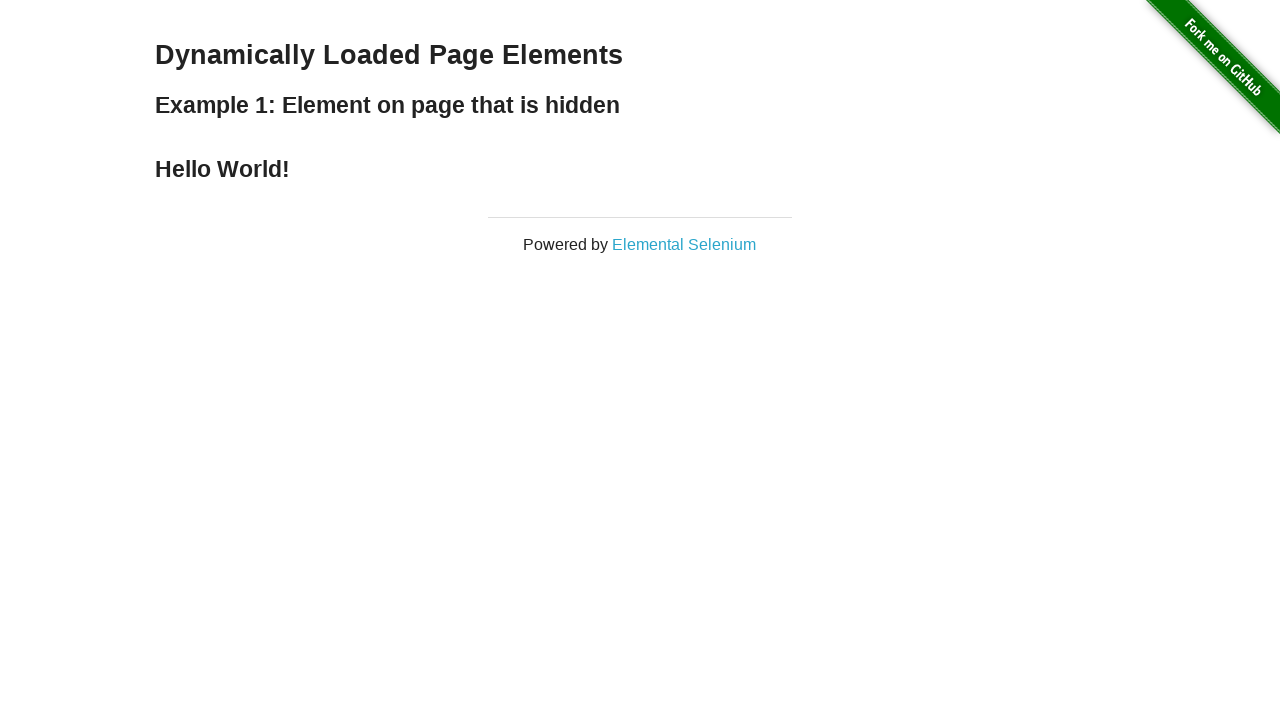

Retrieved text content from finish element: 'Hello World!'
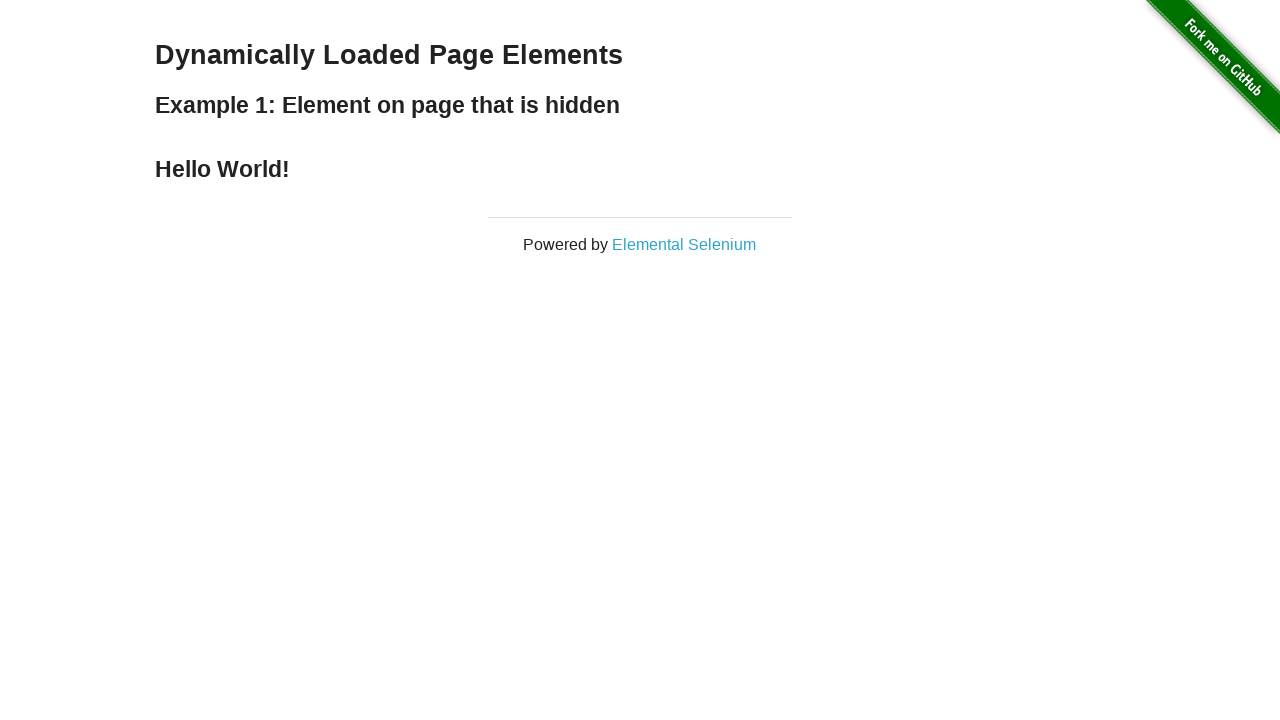

Verified that finished text equals 'Hello World!'
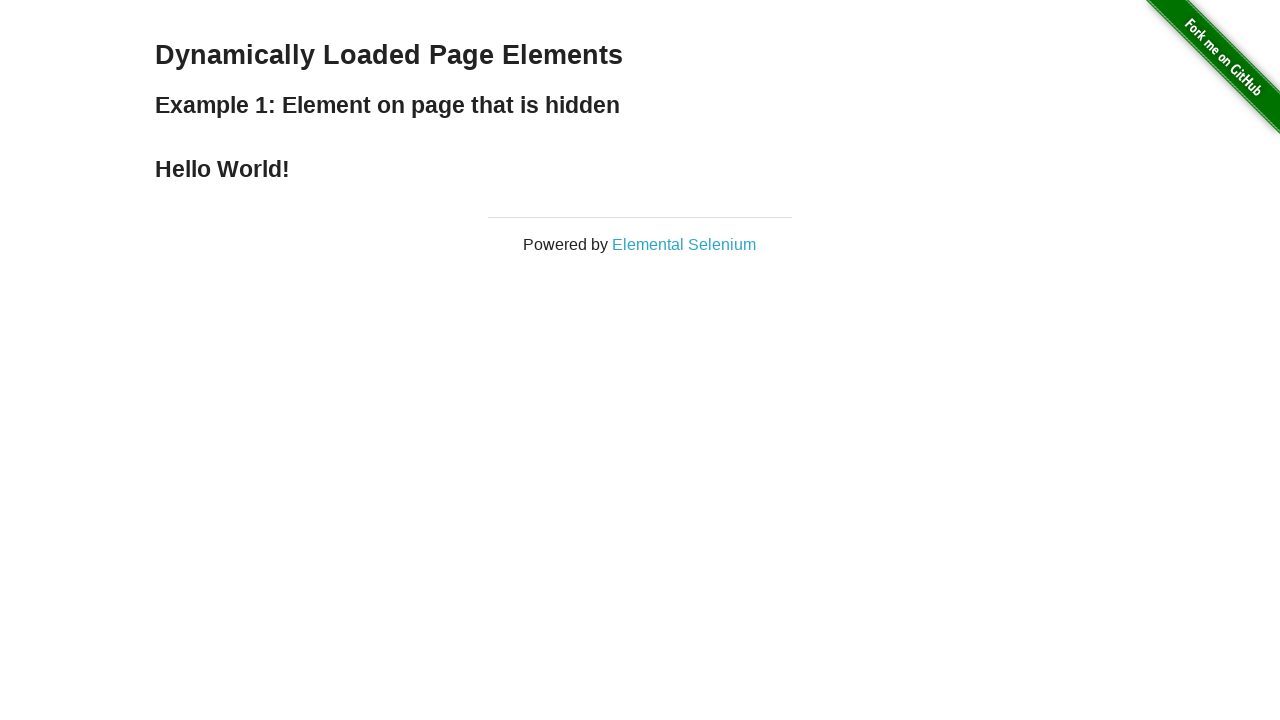

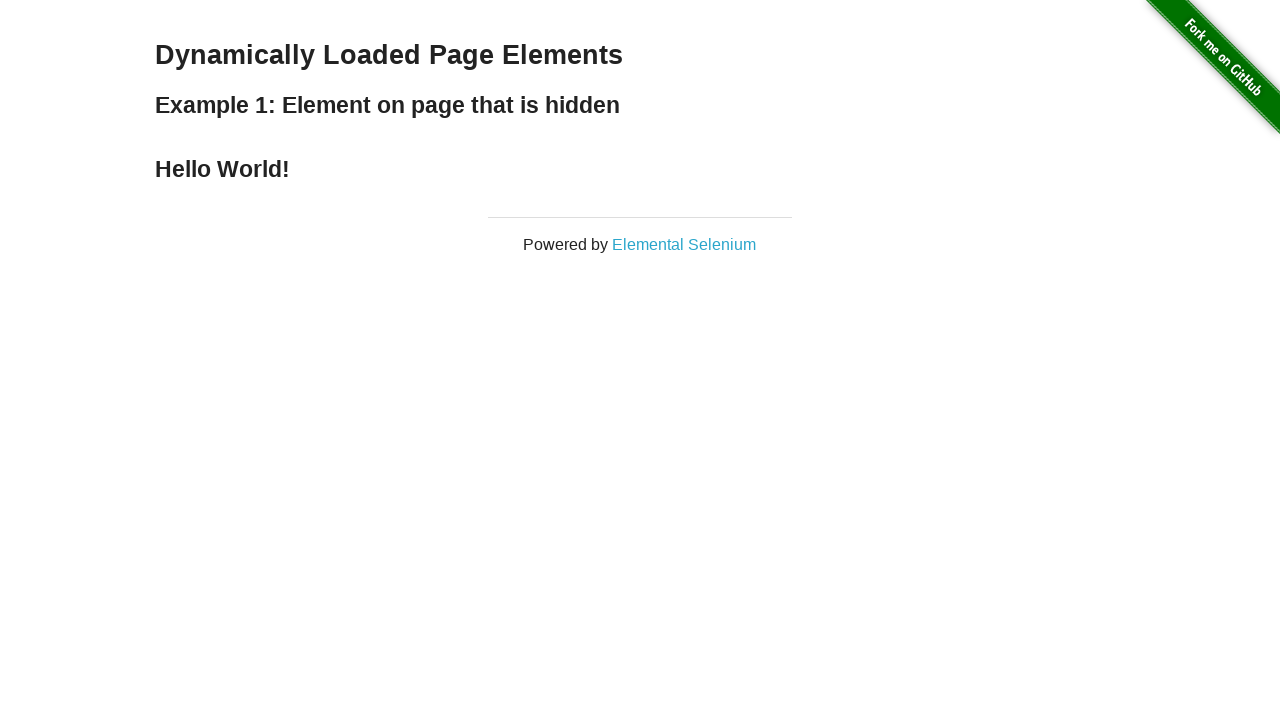